Tests interaction with a jQuery UI slider by clicking, holding, and dragging the slider handle 200 pixels to the right

Starting URL: https://jqueryui.com/slider/

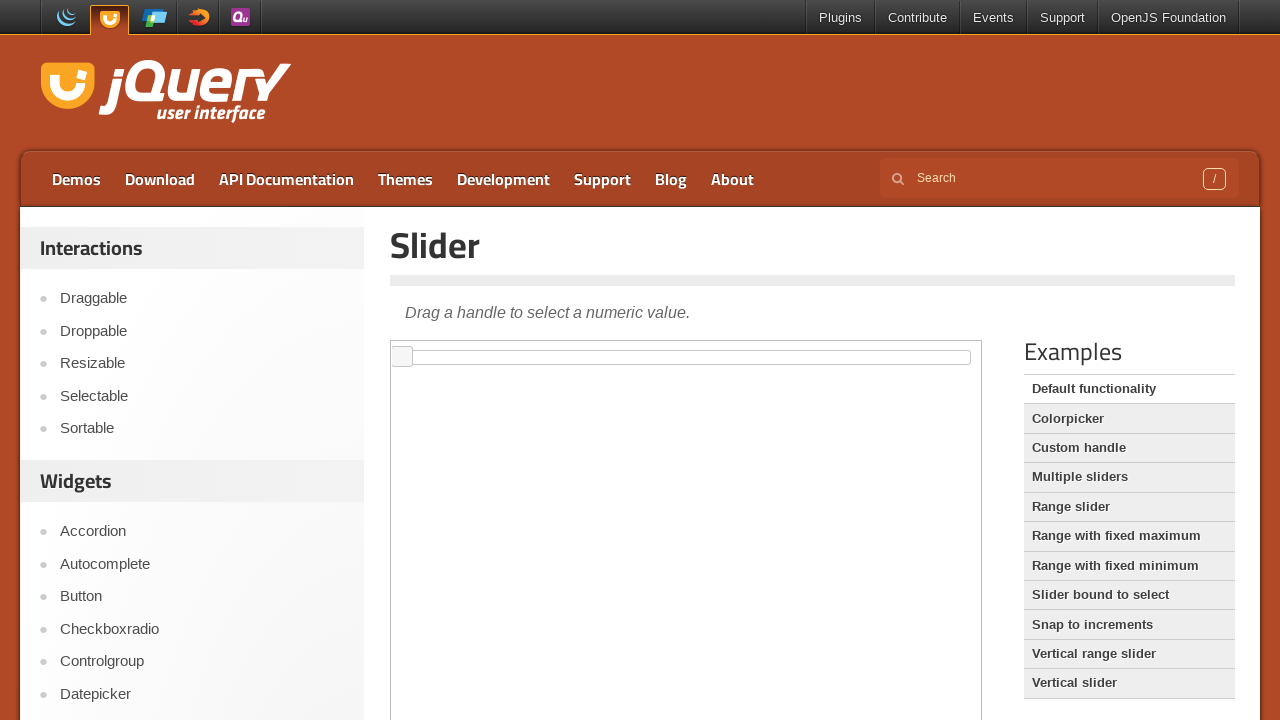

Located iframe containing slider demo
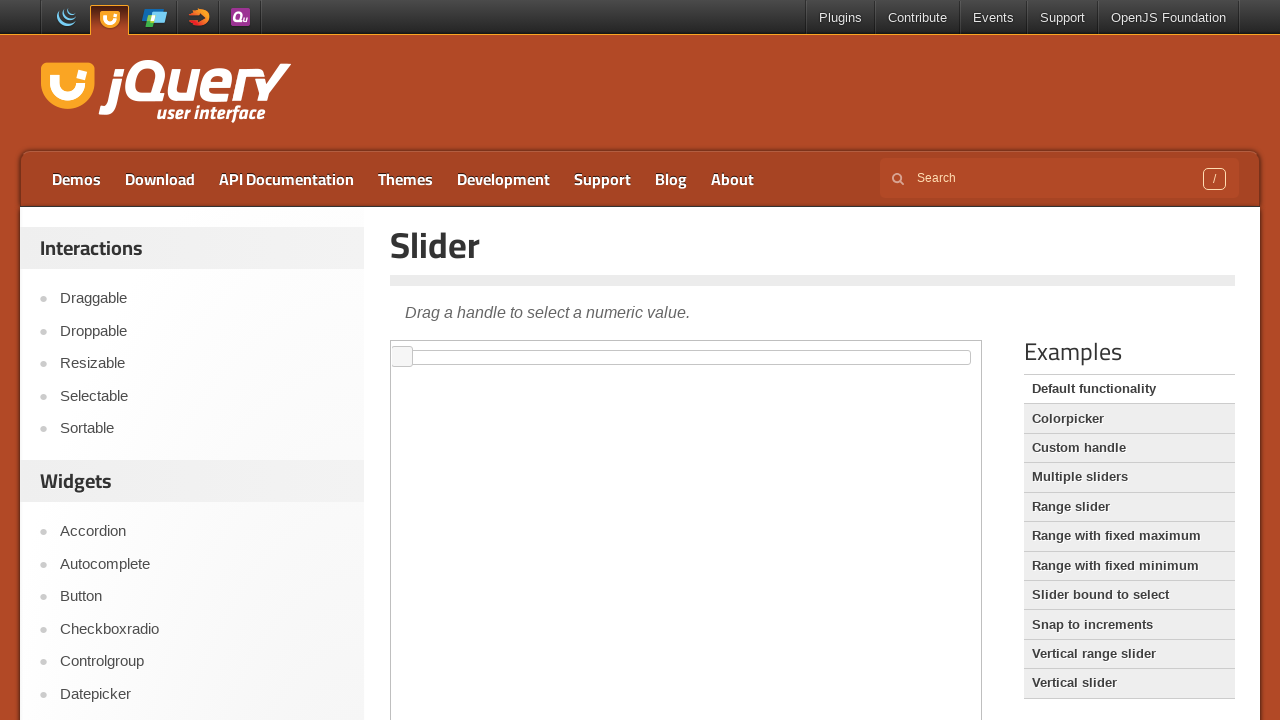

Located slider handle element
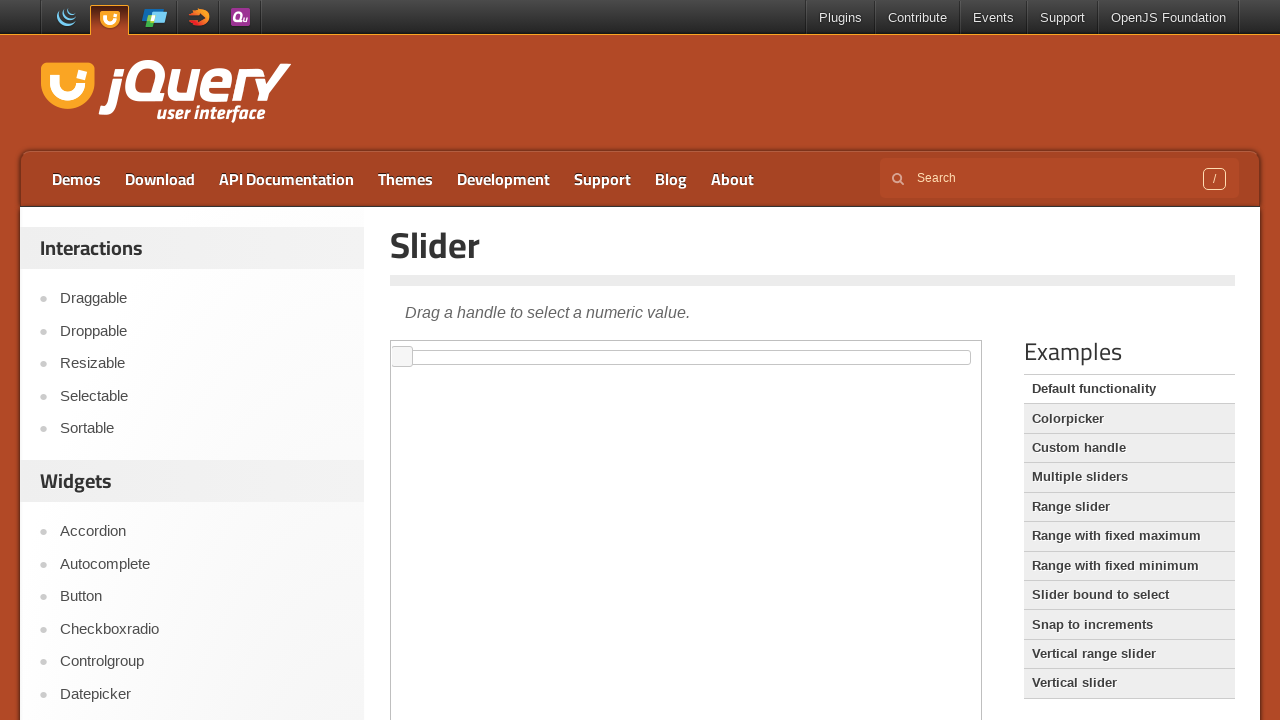

Dragged slider handle 200 pixels to the right at (593, 347)
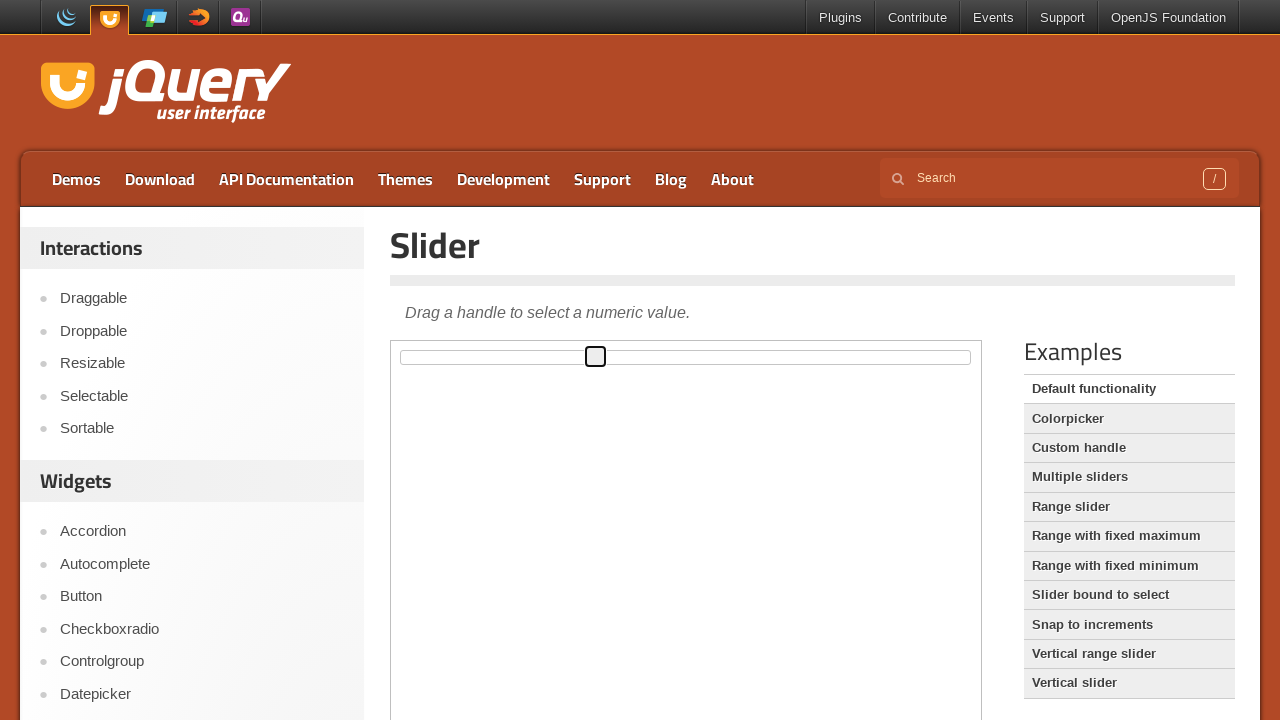

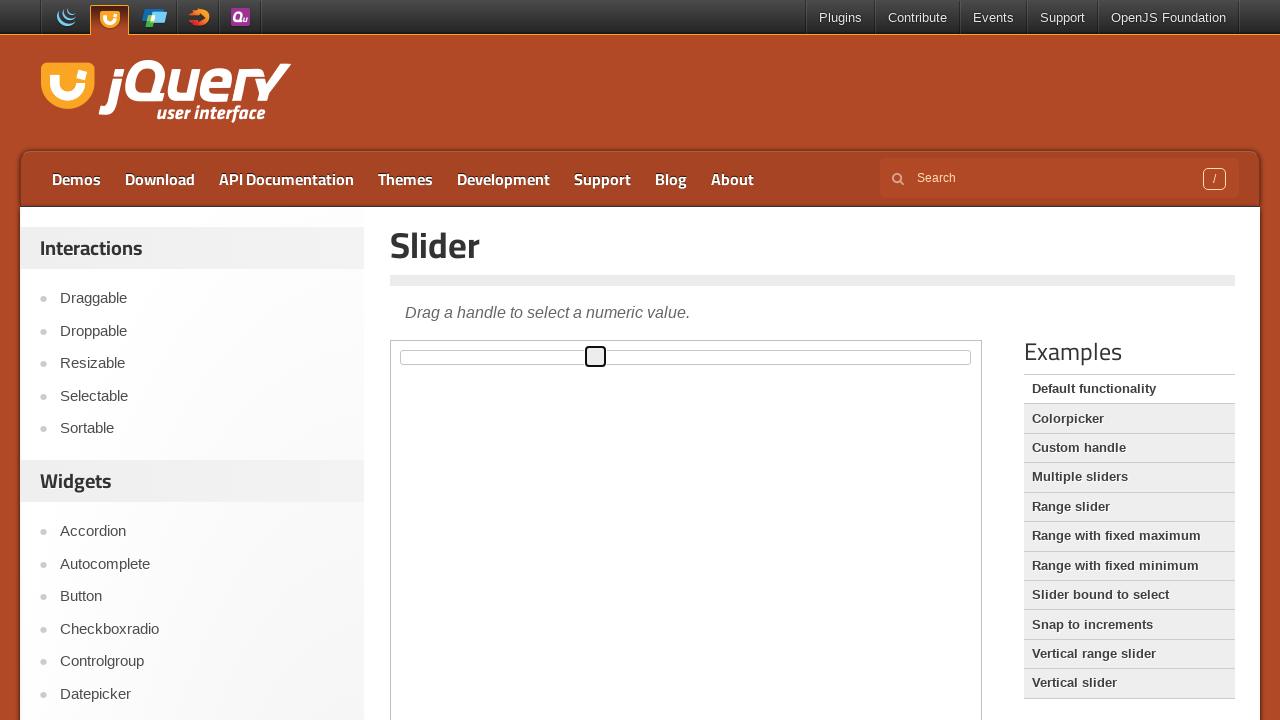